Tests window handling functionality by clicking buttons that open new windows, switching between windows, and retrieving text from child windows

Starting URL: https://demoqa.com/browser-windows

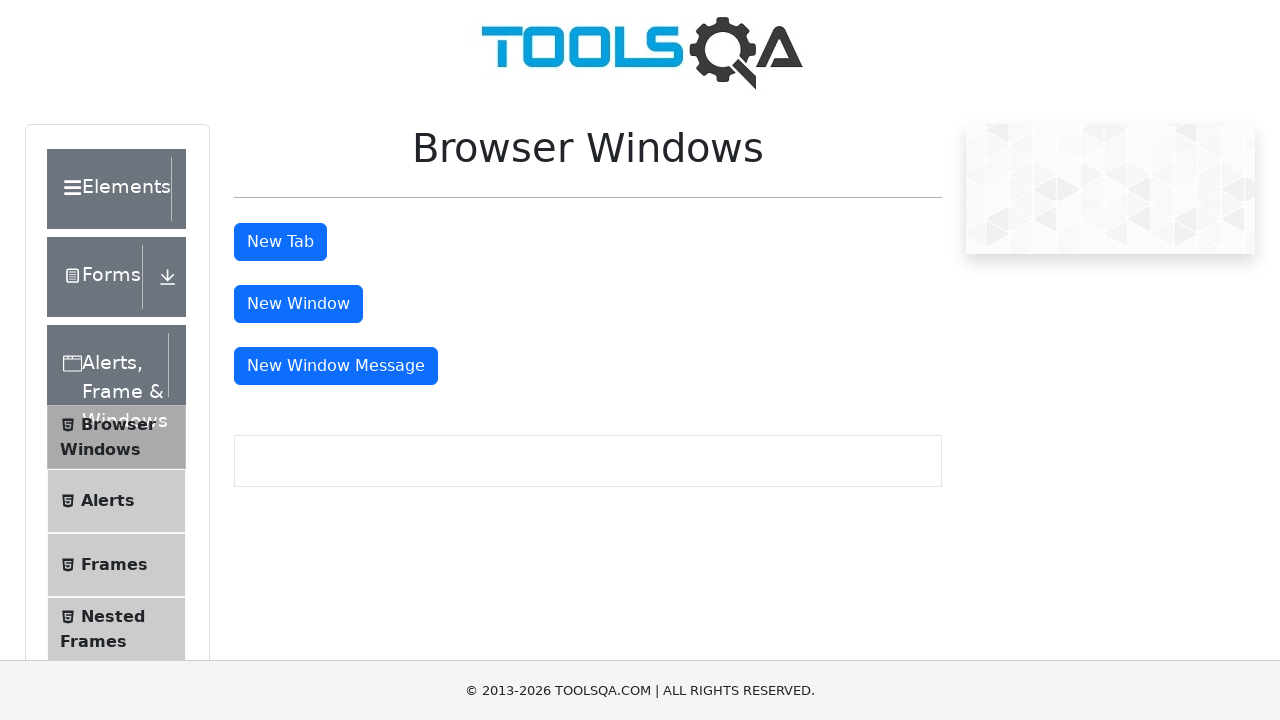

Stored reference to main page/window
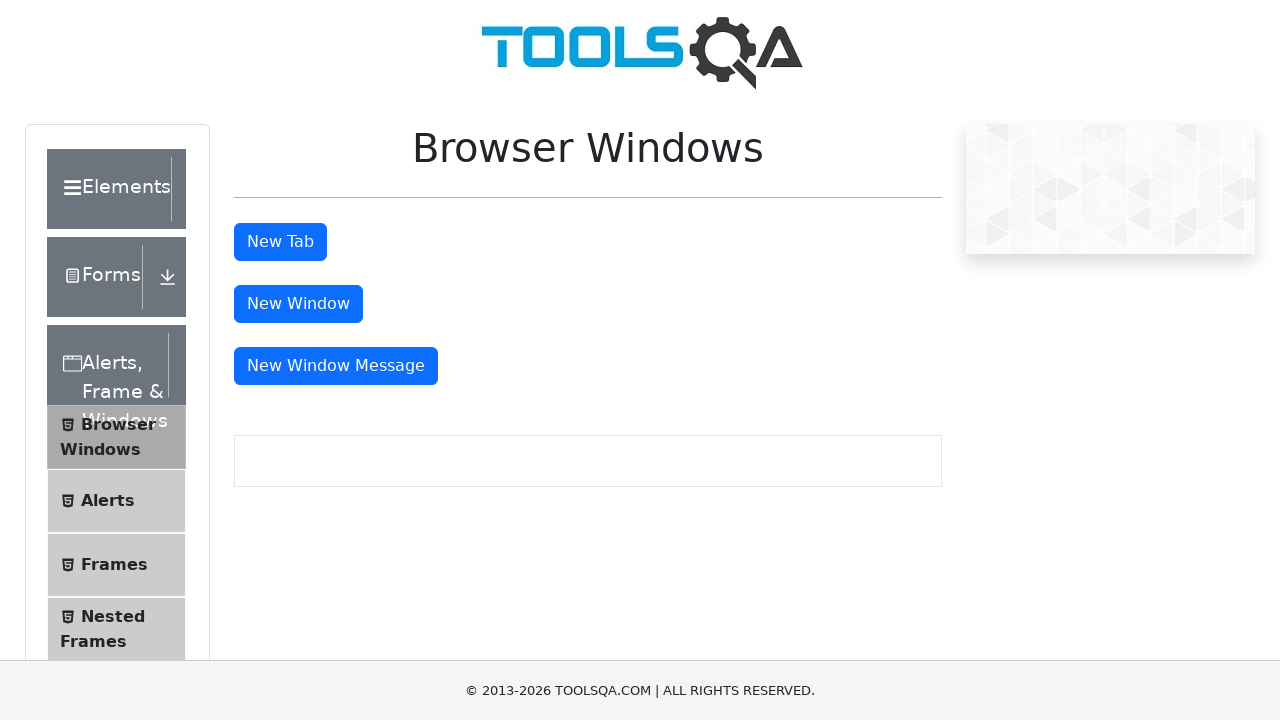

Clicked tab button to open new tab at (280, 242) on #tabButton
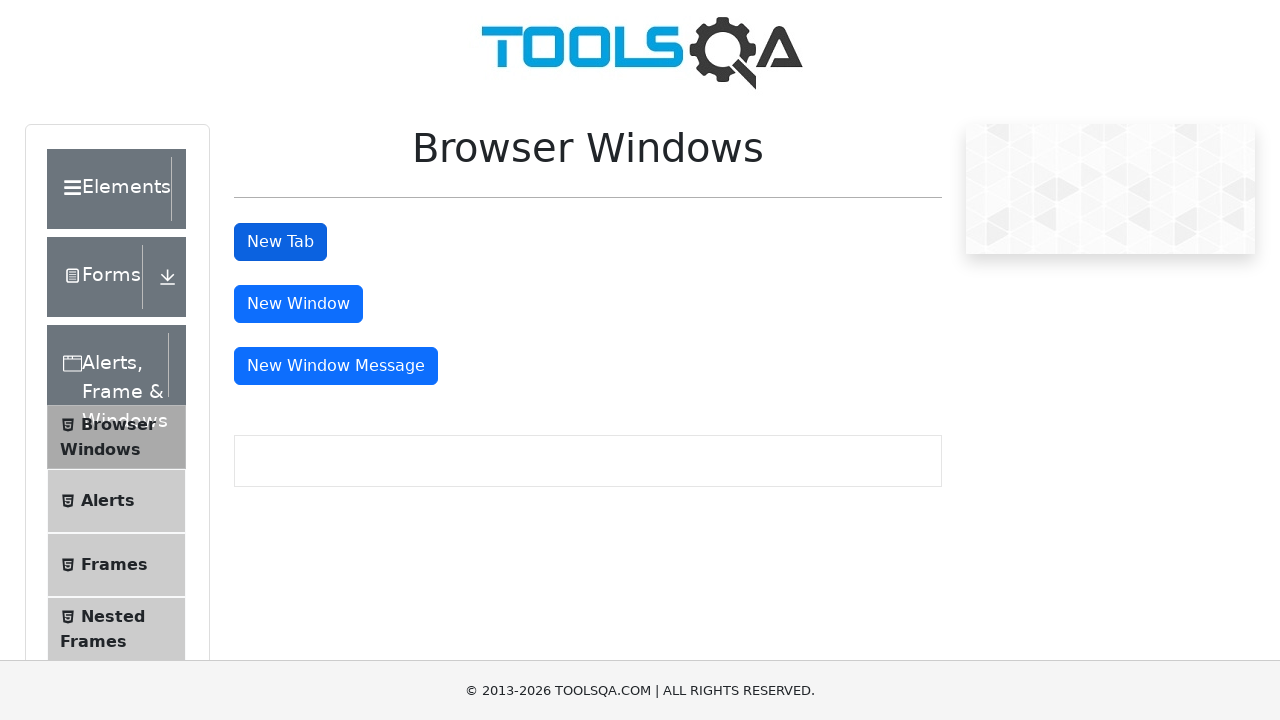

Clicked window button to open new window at (298, 304) on #windowButton
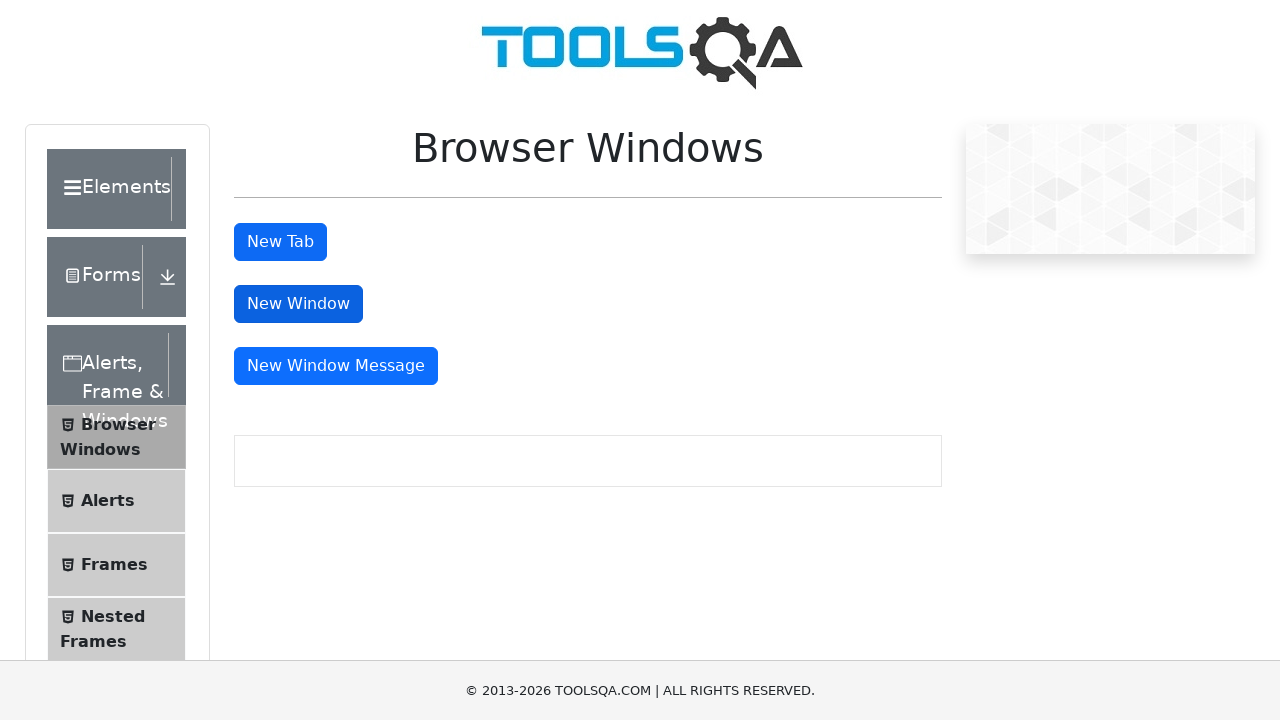

Retrieved list of all open pages/tabs
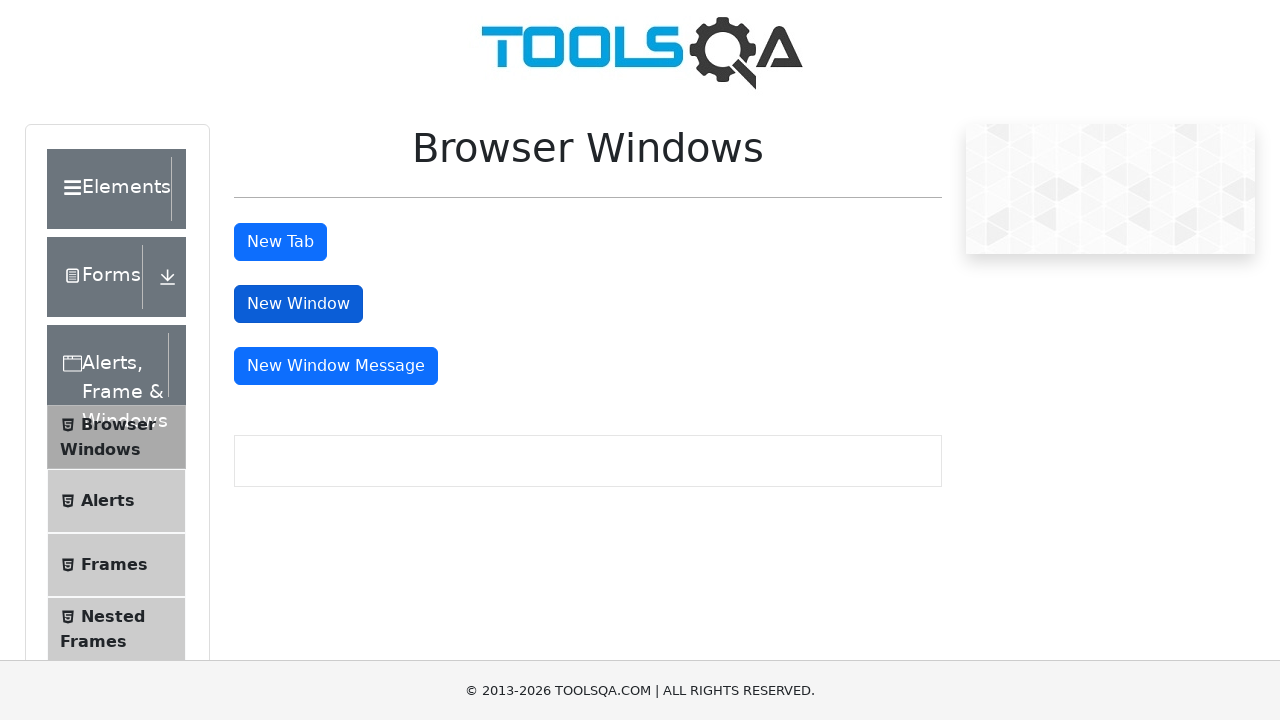

Switched to child window and brought it to front
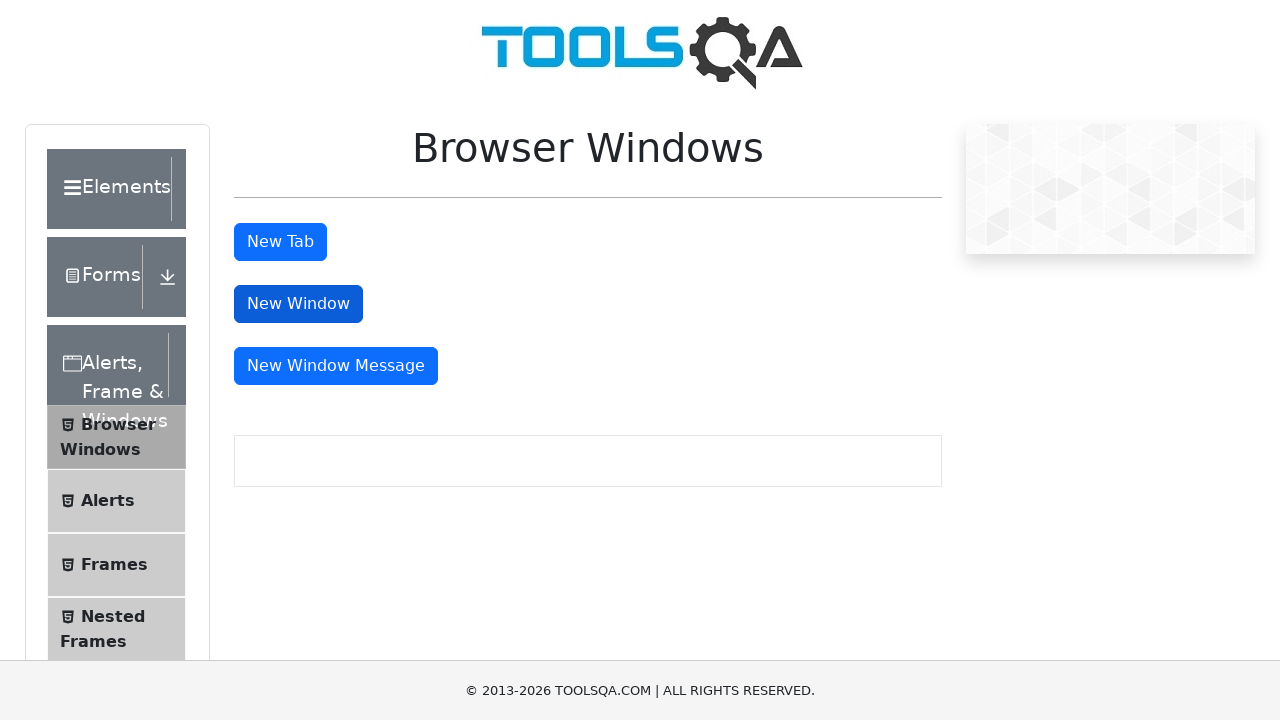

Retrieved text from child window body: 
This is a sample page



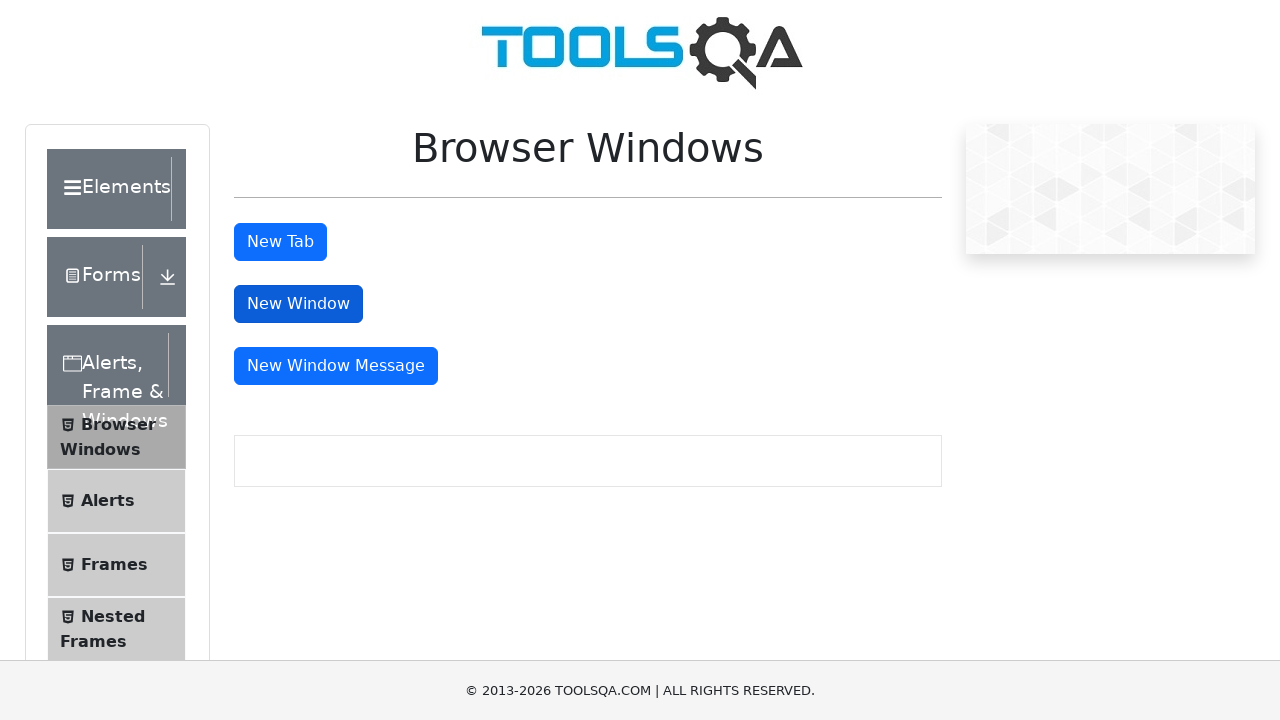

Switched to child window and brought it to front
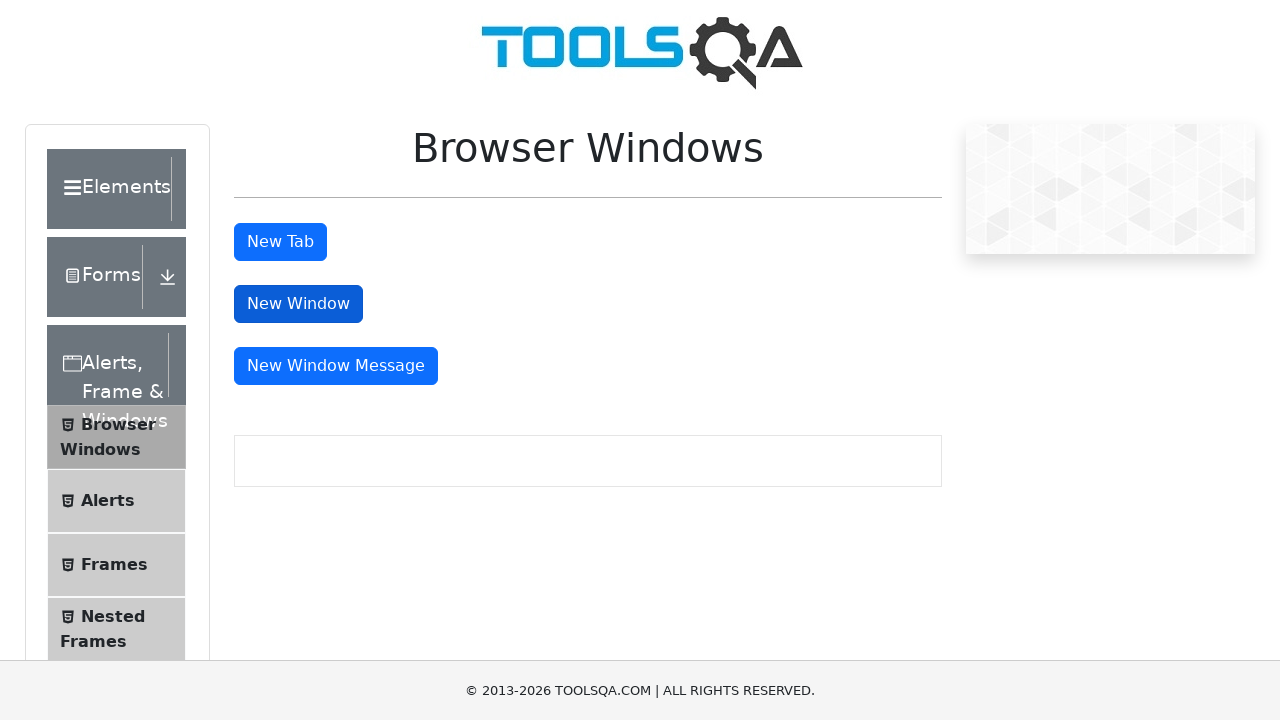

Retrieved text from child window body: 
This is a sample page



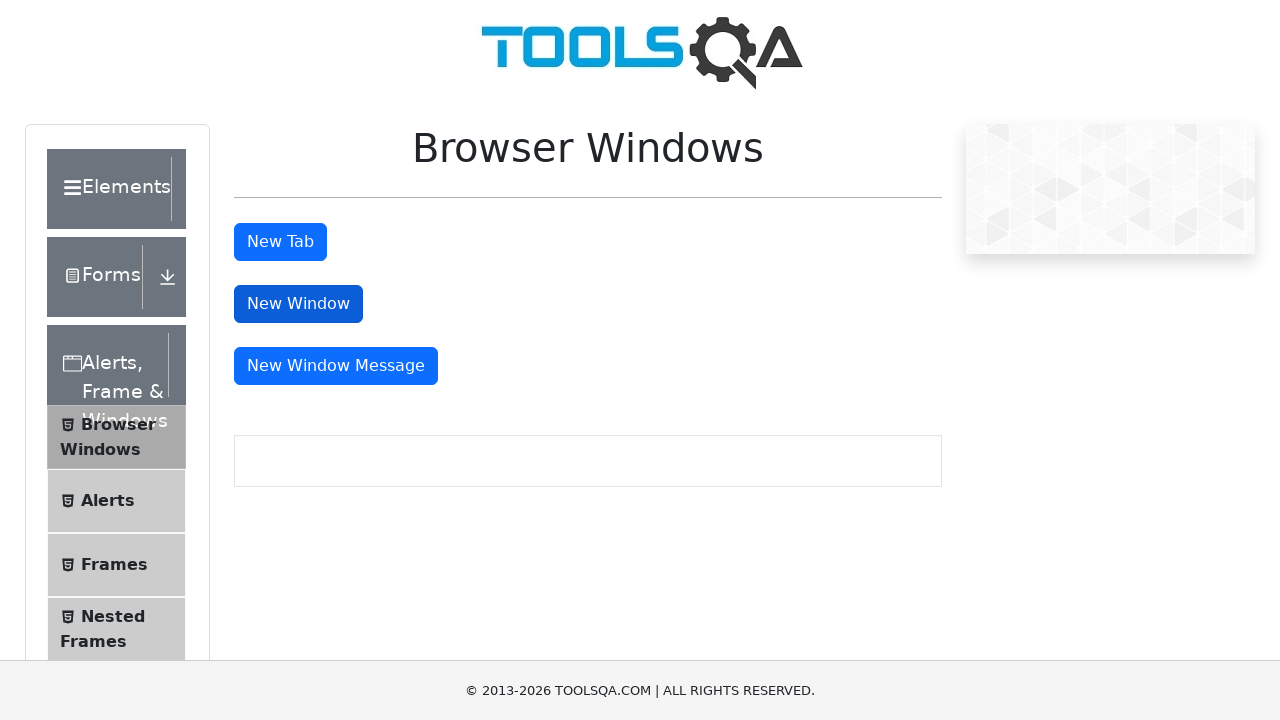

Switched back to main window
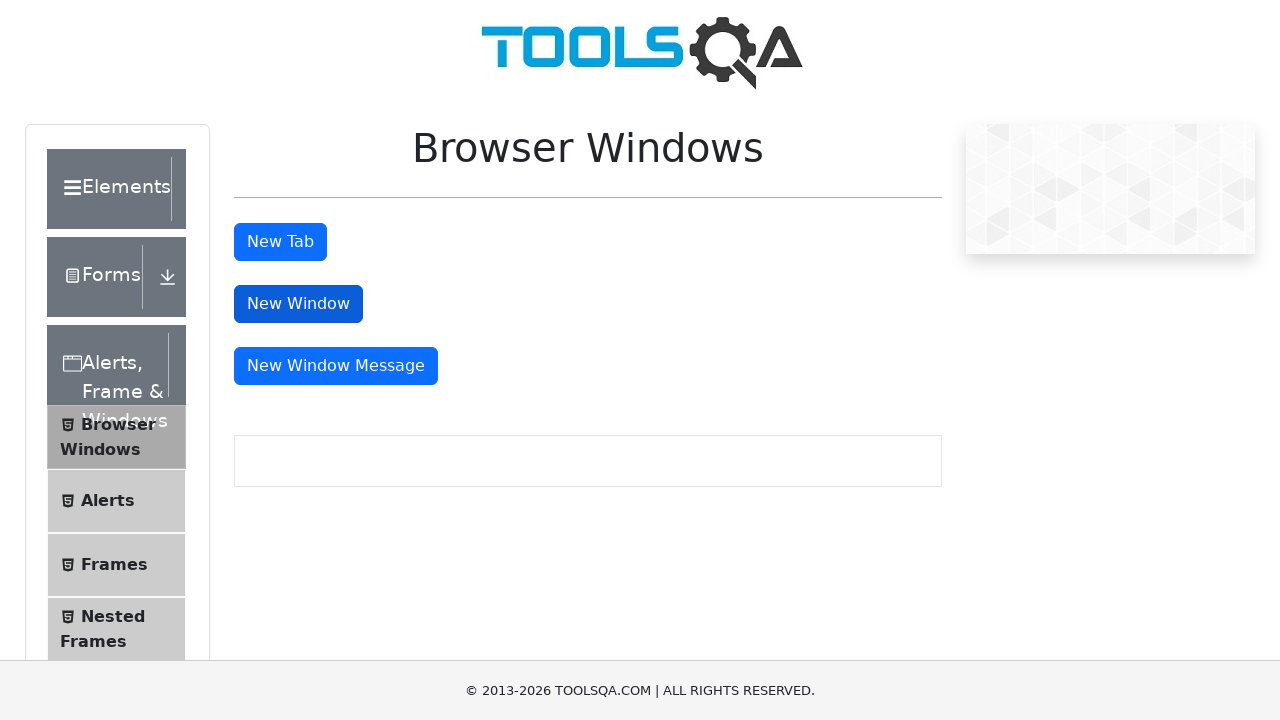

Retrieved parent window title: demosite
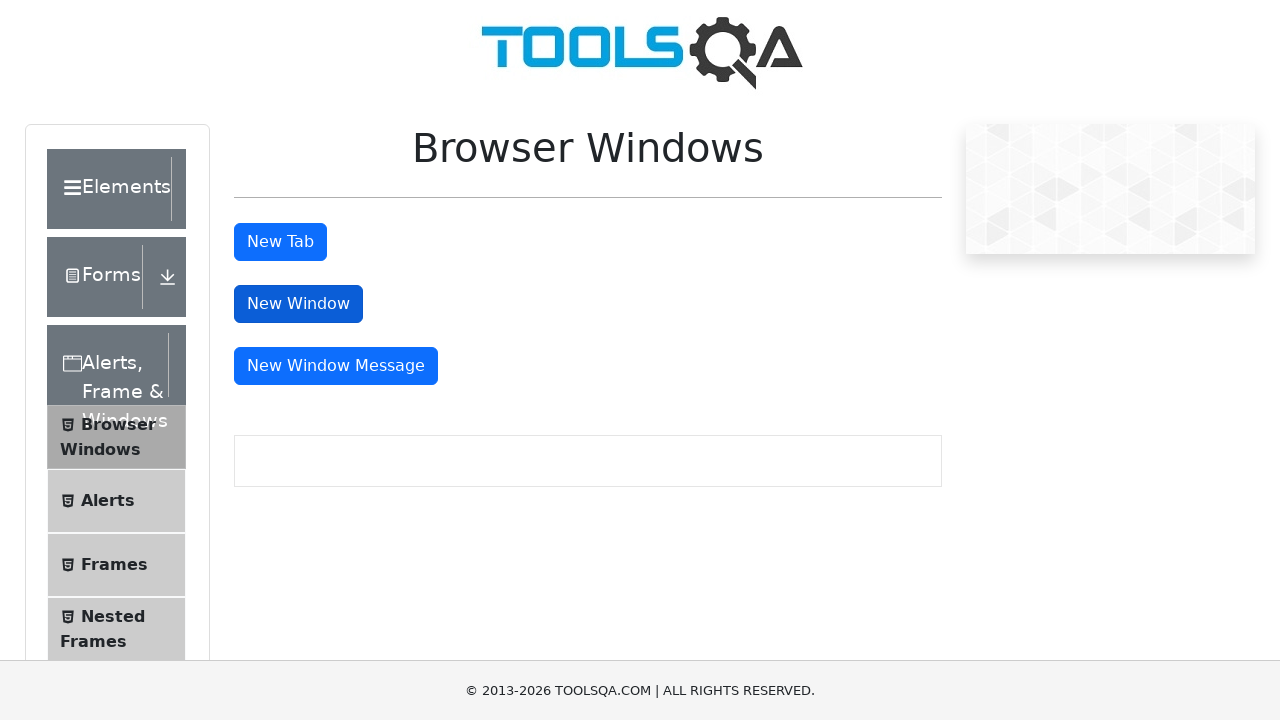

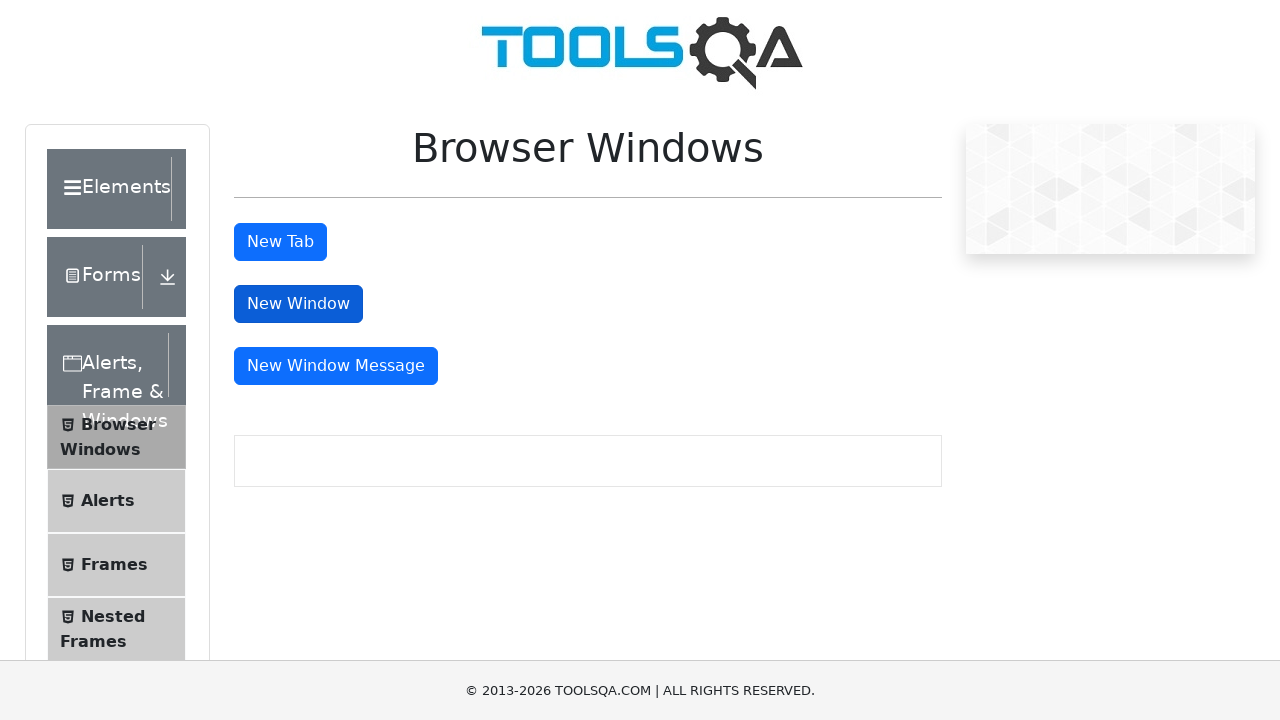